Tests the Text Box form by filling in full name, email, current address, and permanent address fields, then submitting and verifying the output

Starting URL: https://demoqa.com/

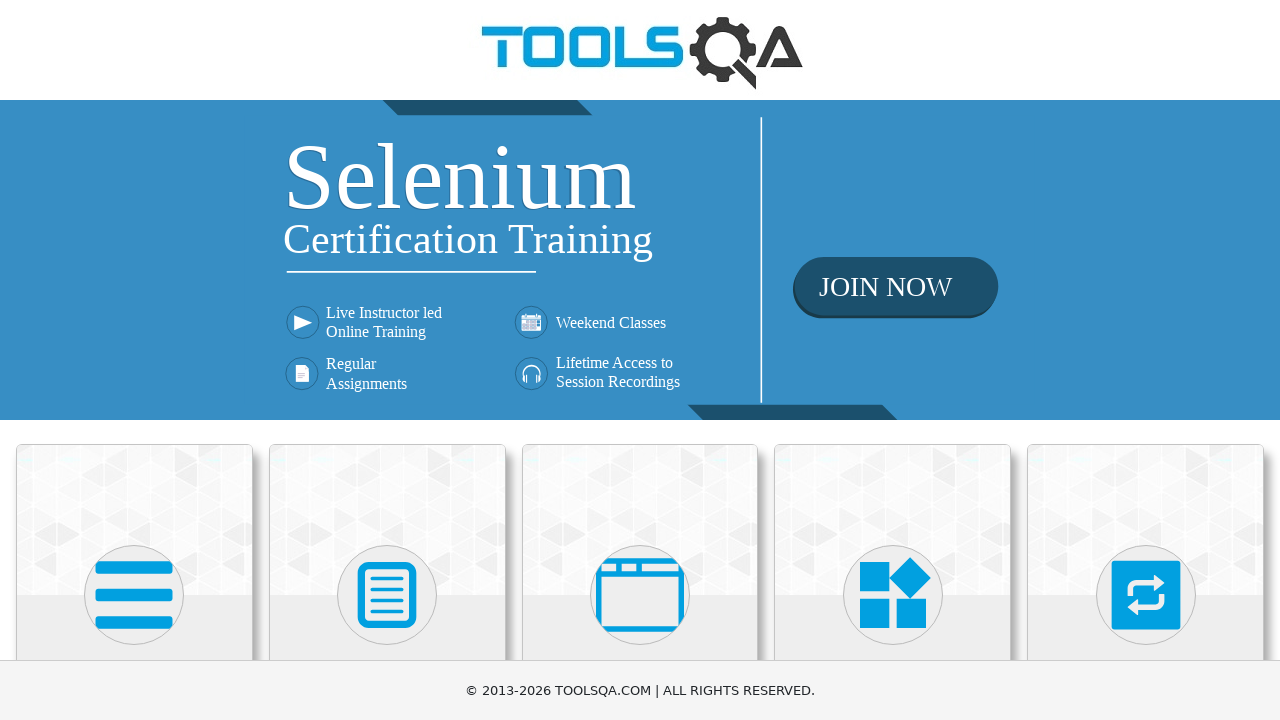

Clicked on Elements card at (134, 360) on text=Elements
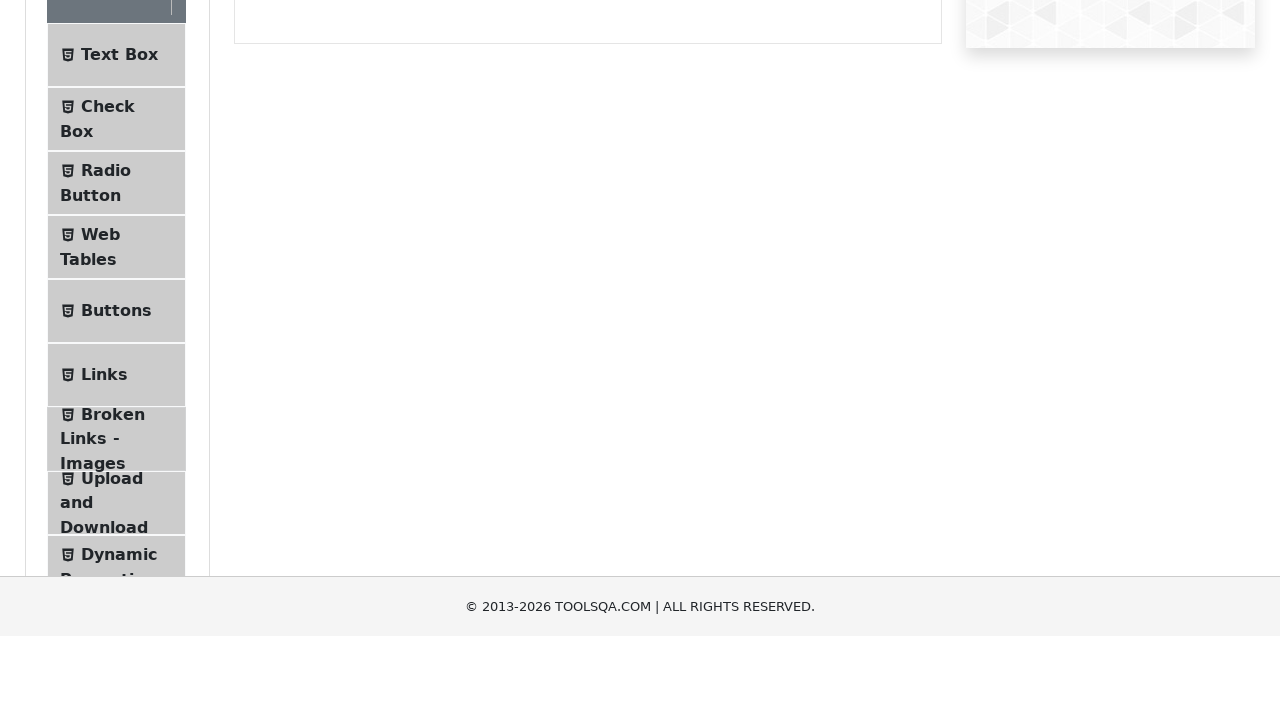

Clicked on Text Box menu item at (119, 261) on text=Text Box
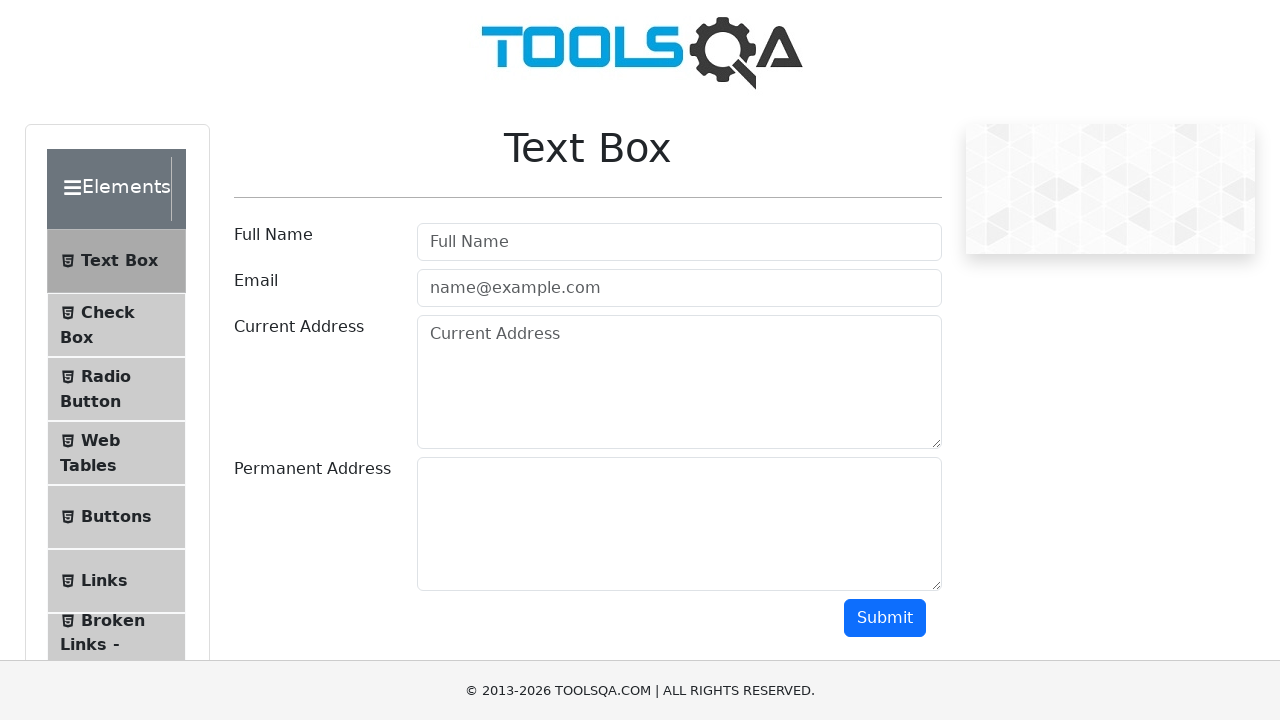

Filled full name field with 'Maverick' on #userName
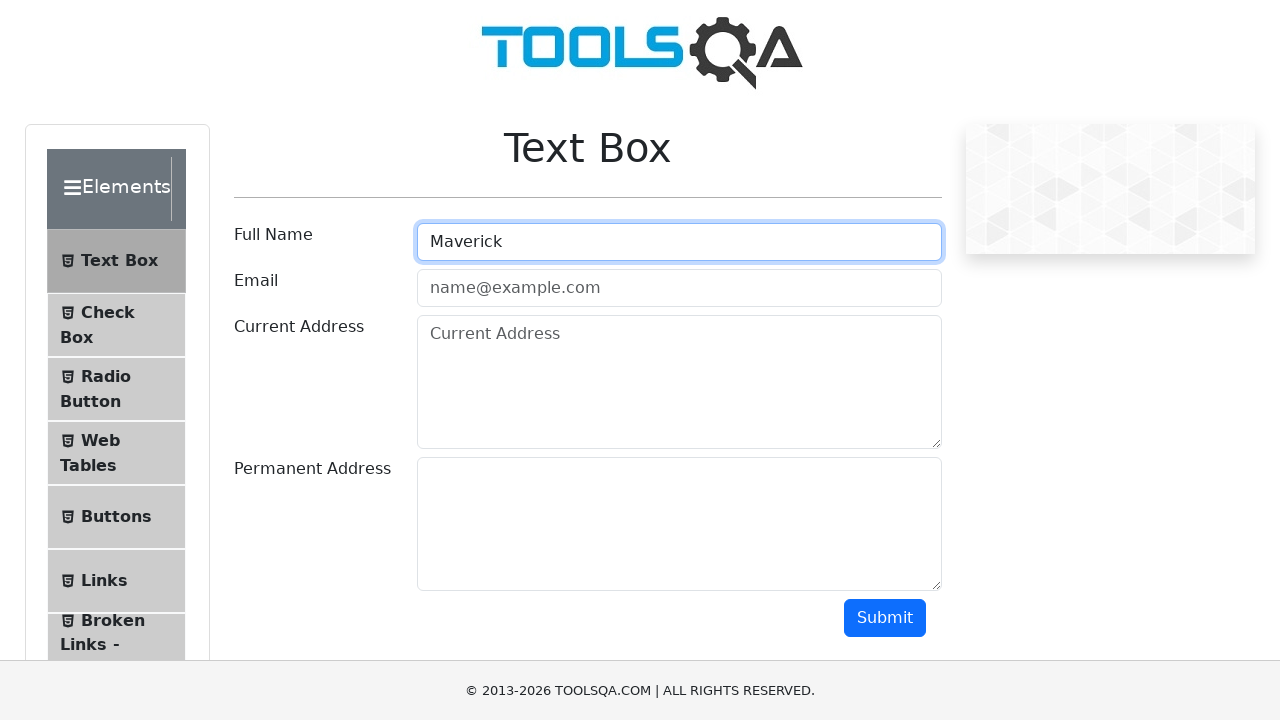

Filled email field with 'marverick@gmail.com' on #userEmail
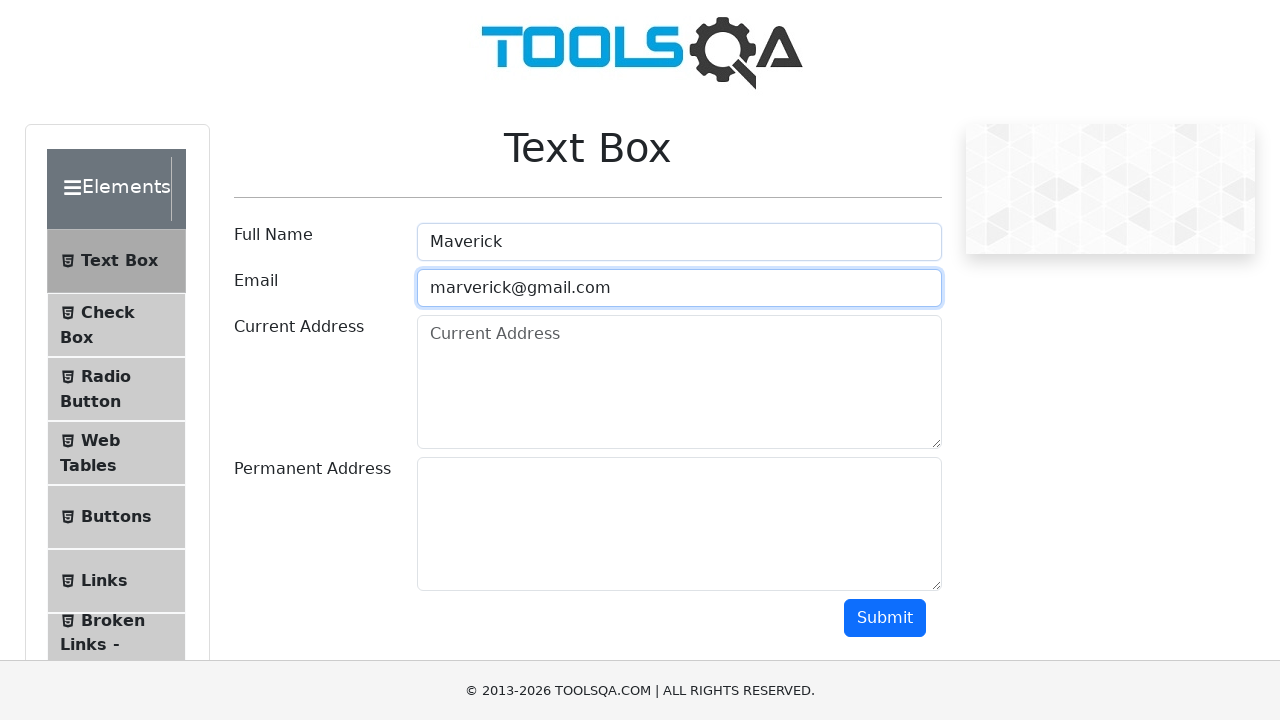

Filled current address field with 'Bangkok' on #currentAddress
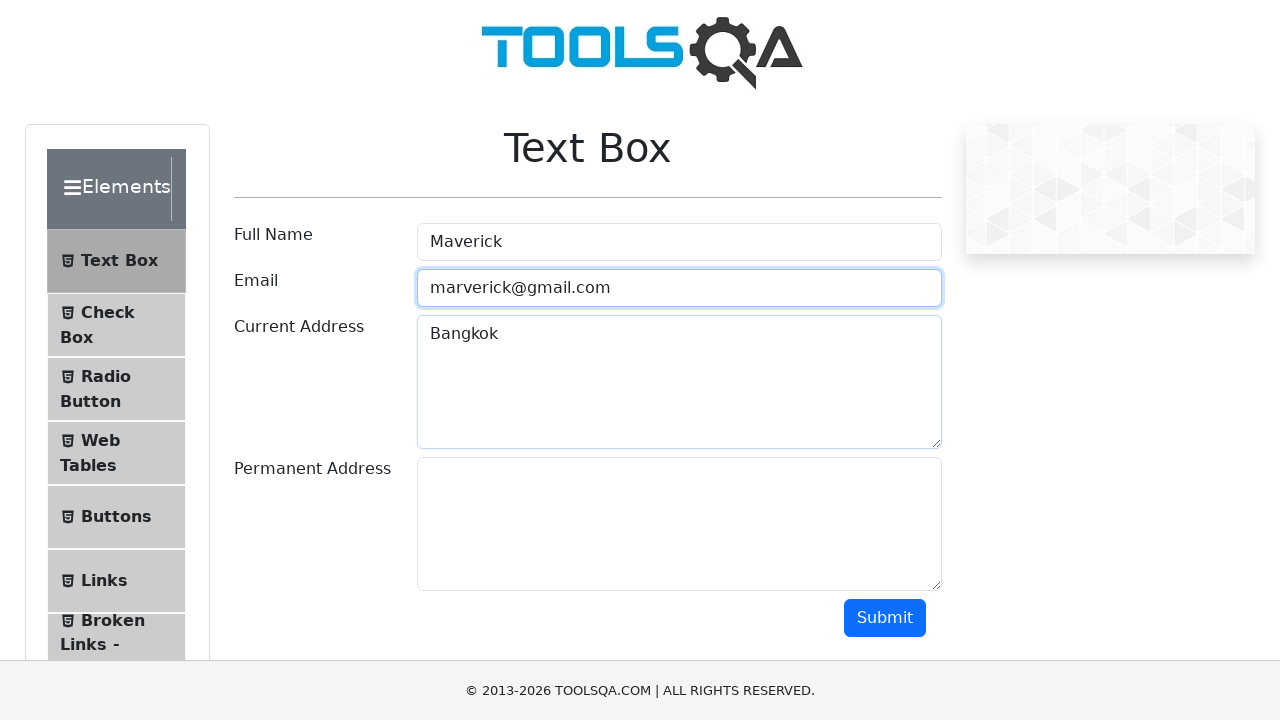

Filled permanent address field with 'Phuket' on #permanentAddress
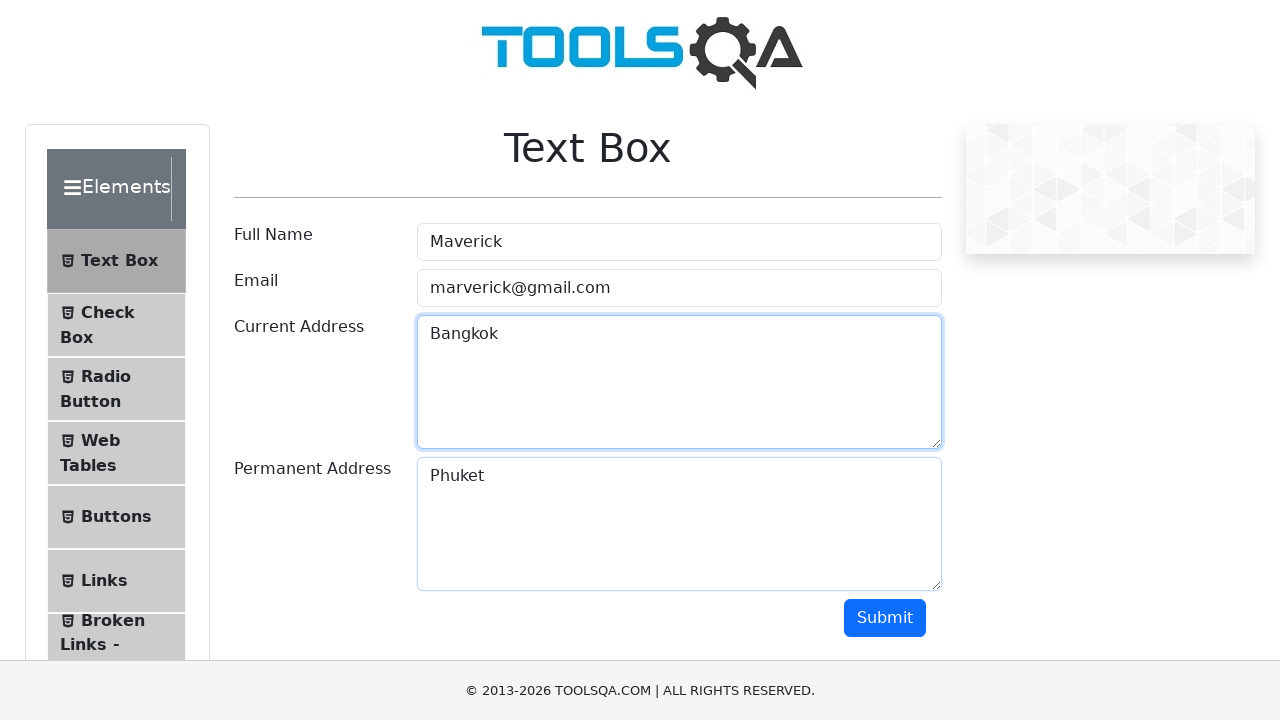

Clicked Submit button at (885, 618) on #submit
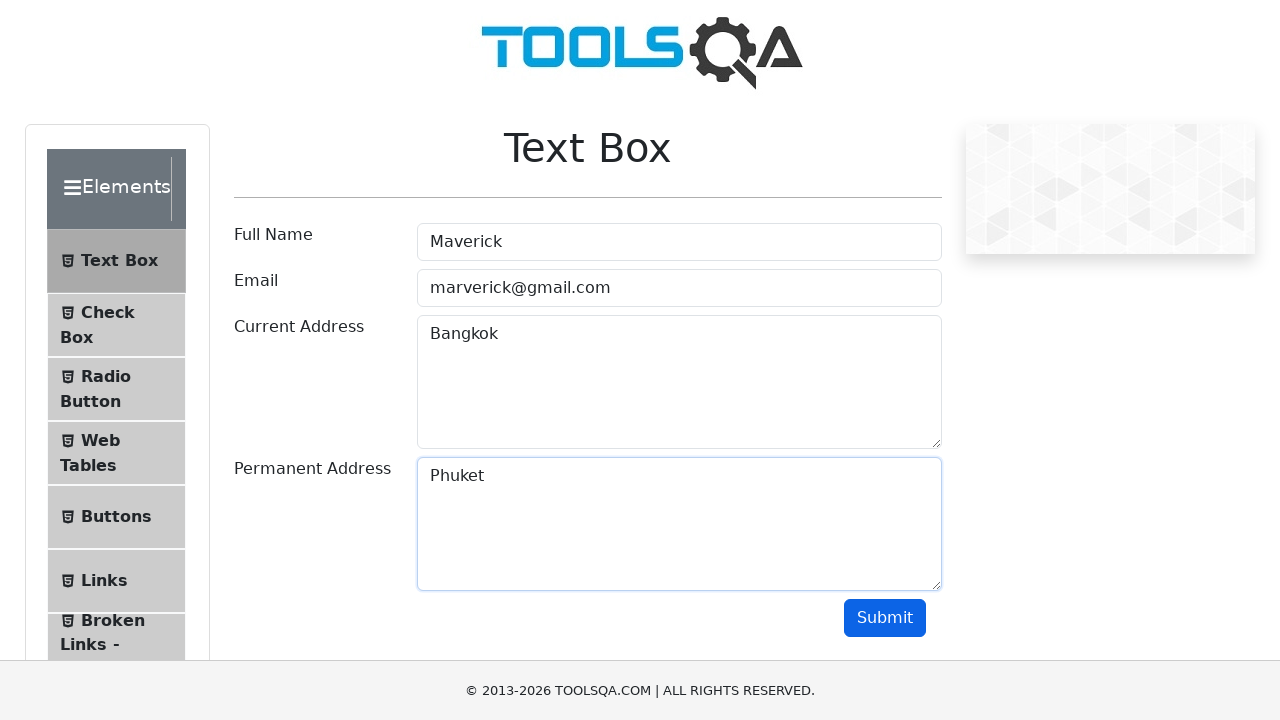

Output section loaded successfully
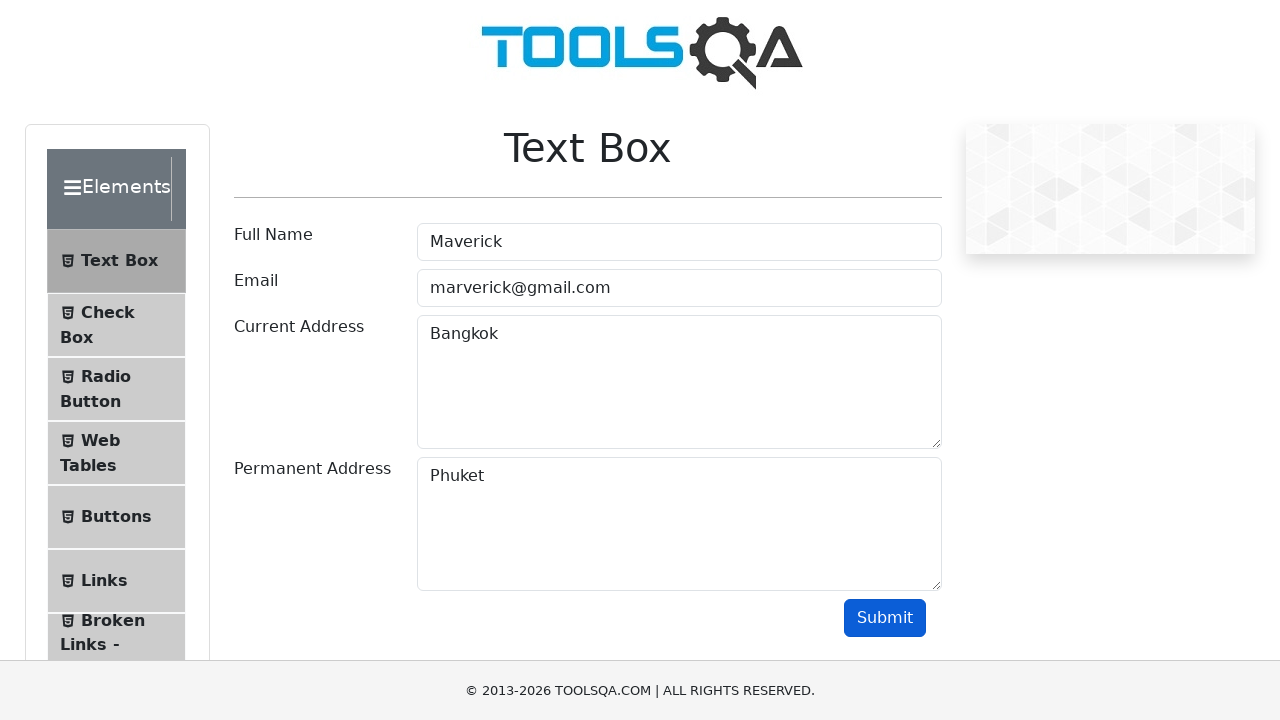

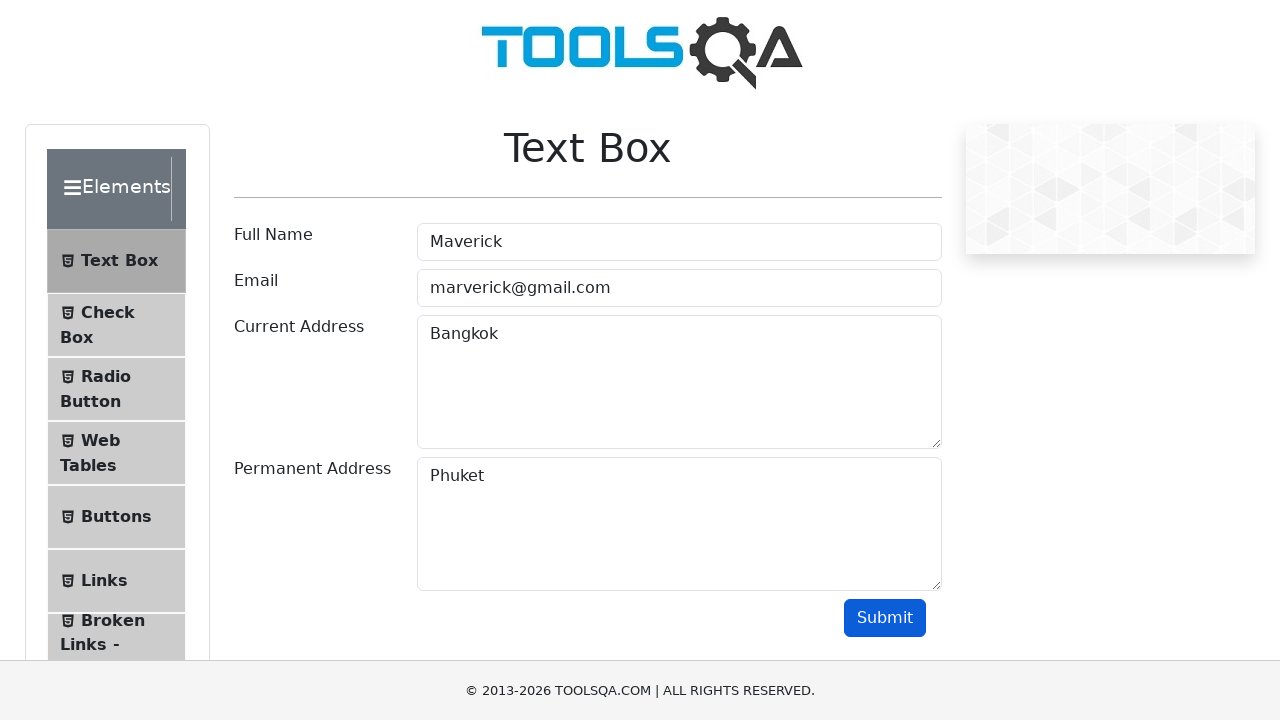